Tests e-commerce functionality by adding an ebook to cart and attempting to apply an invalid promo code

Starting URL: https://shopdemo.e-junkie.com/

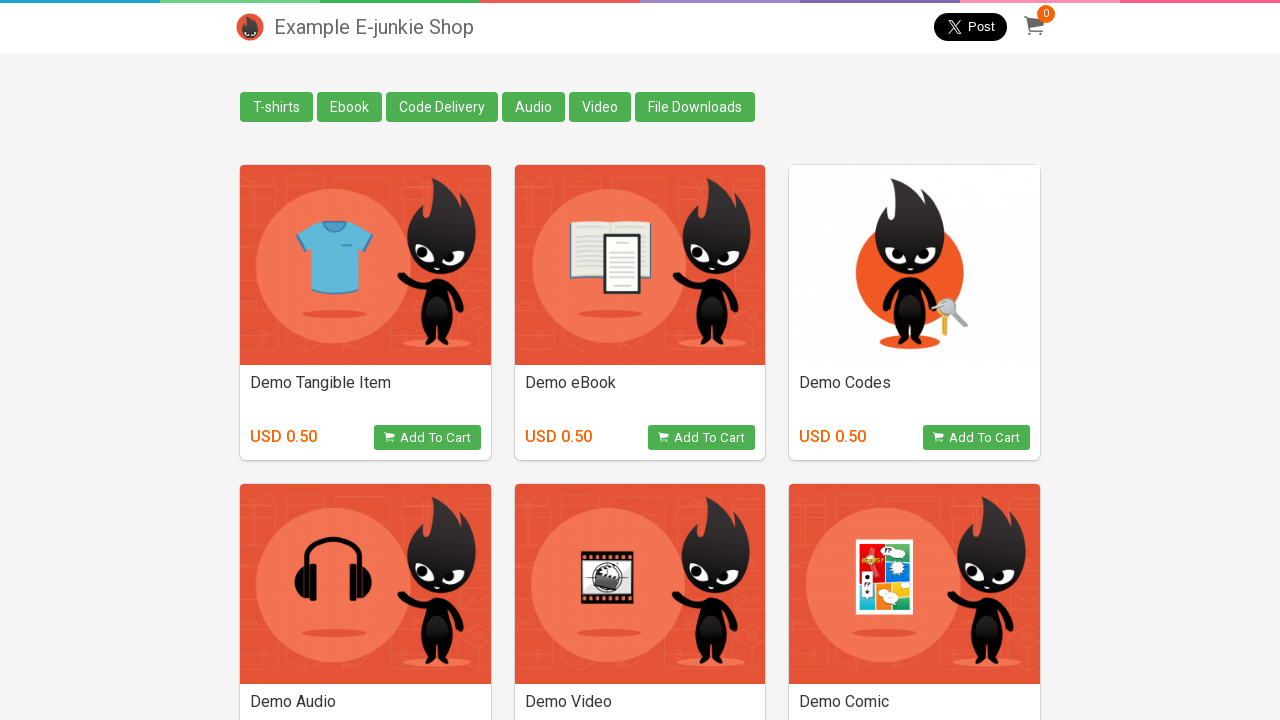

Clicked on Ebook link at (350, 107) on a:has-text('Ebook')
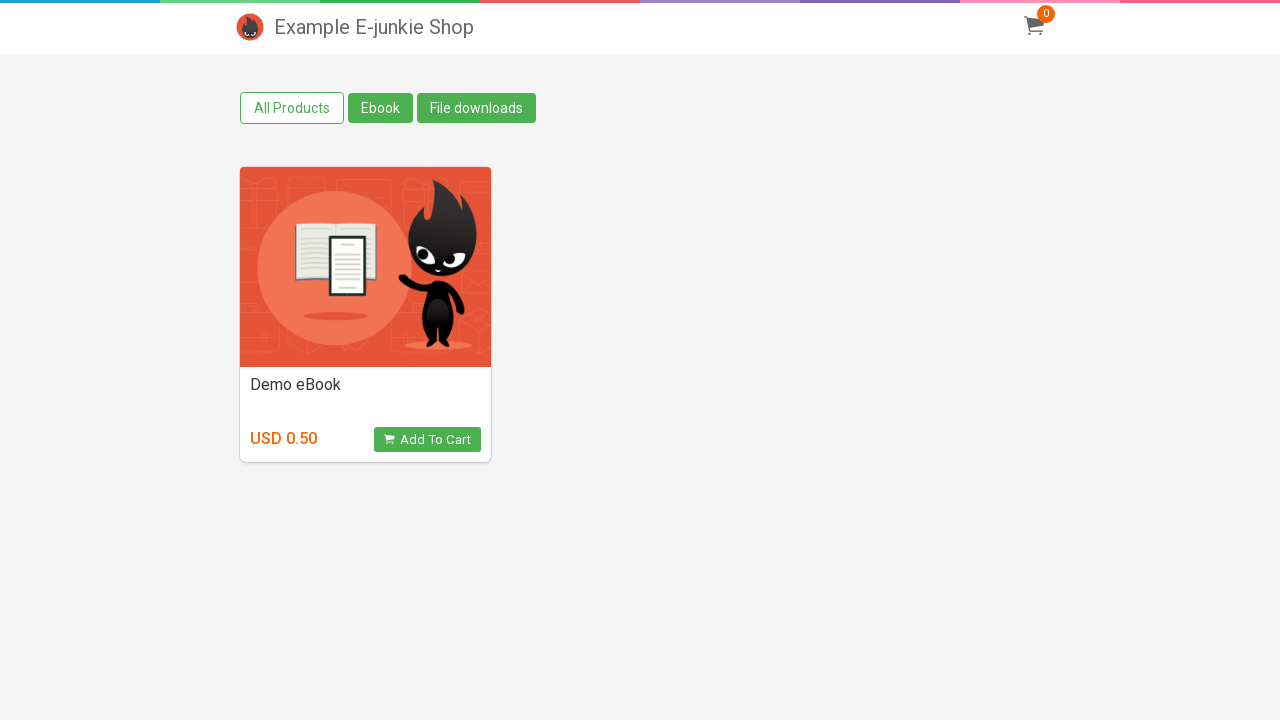

Clicked Add to Cart button for the ebook at (427, 440) on button.view_product
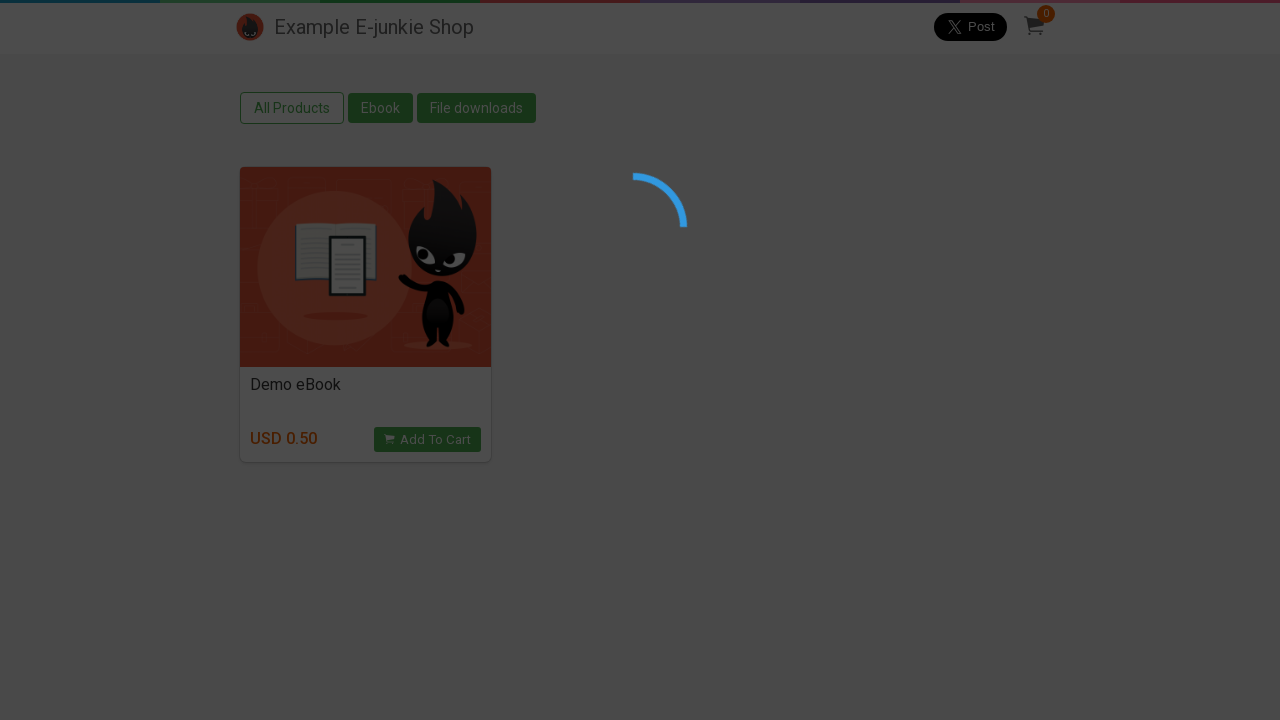

Located iframe containing cart
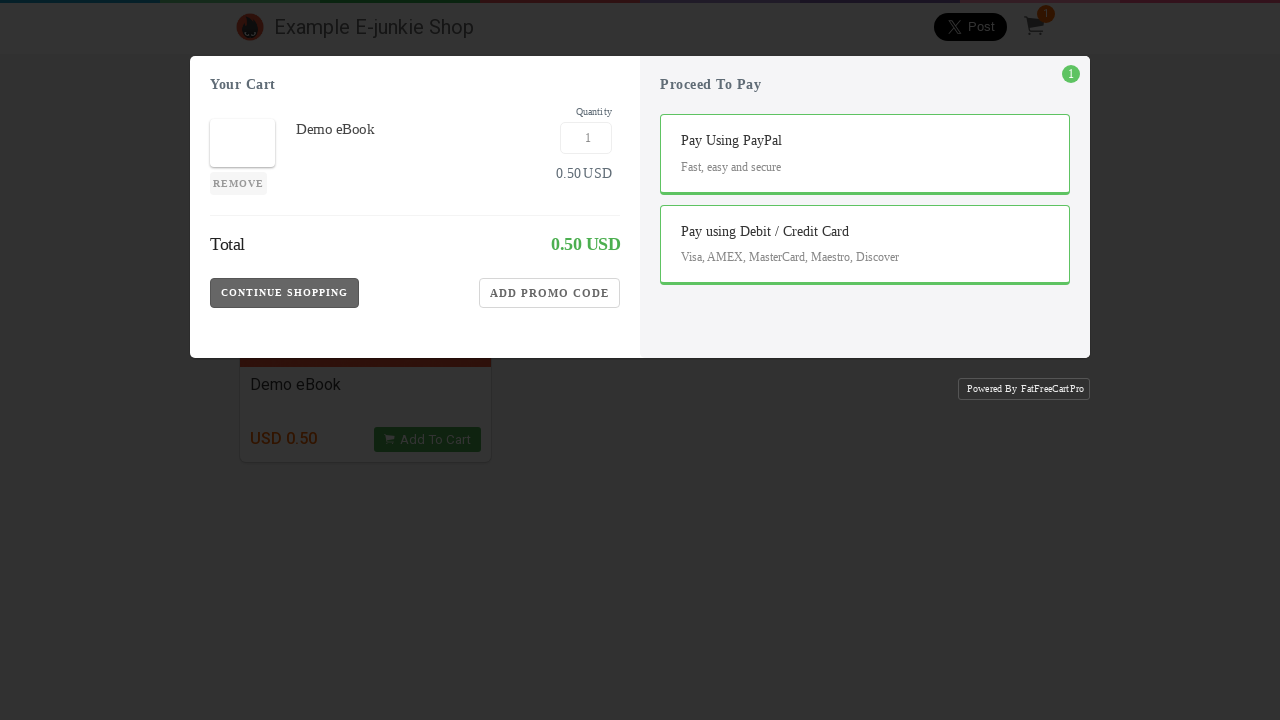

Clicked Add Promo Code button at (550, 318) on iframe.EJIframeV3.EJOverlayV3 >> internal:control=enter-frame >> button:has-text
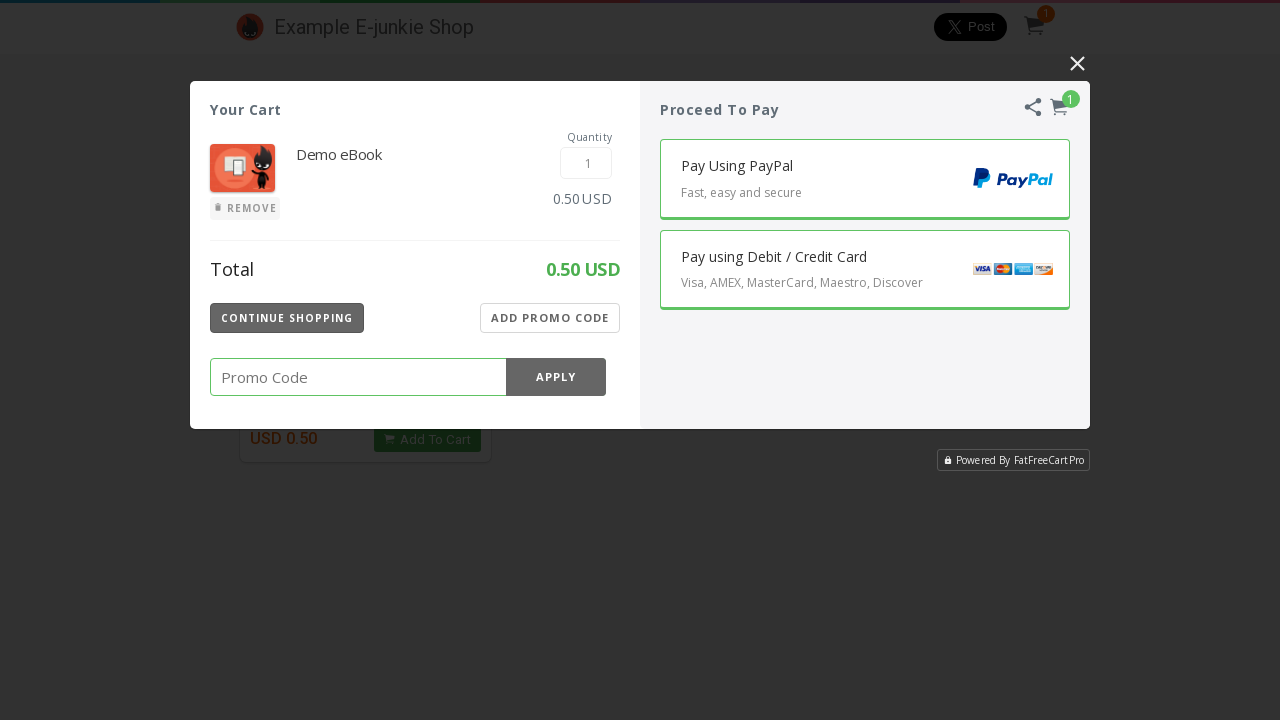

Entered promo code '112233' on iframe.EJIframeV3.EJOverlayV3 >> internal:control=enter-frame >> input[placehold
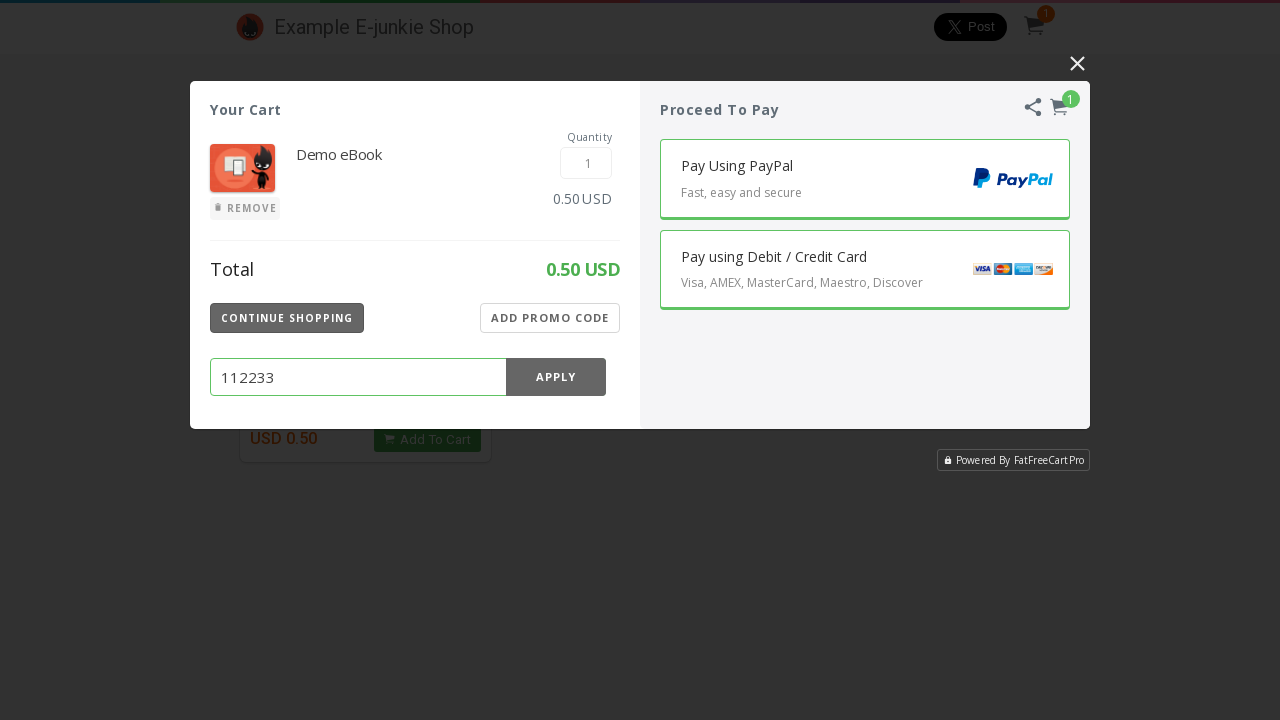

Clicked Apply button to submit promo code at (556, 377) on iframe.EJIframeV3.EJOverlayV3 >> internal:control=enter-frame >> button.Promo-Ap
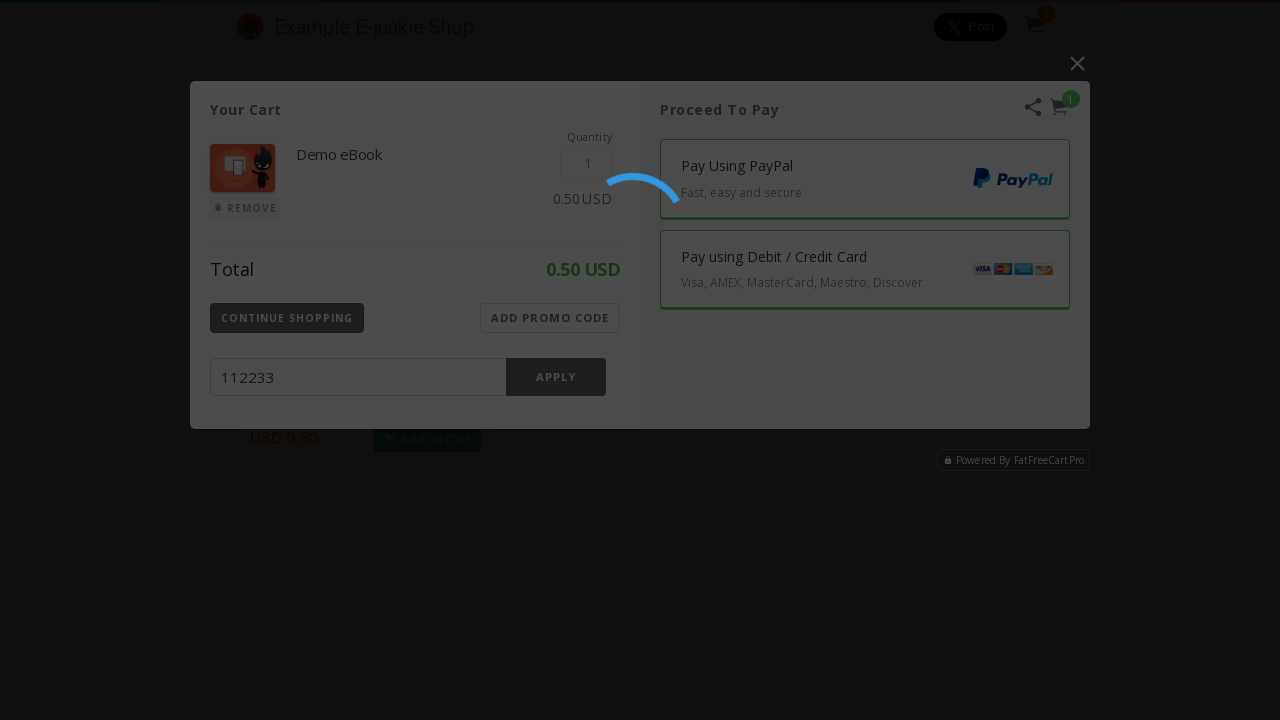

Verified invalid promo code error message appeared
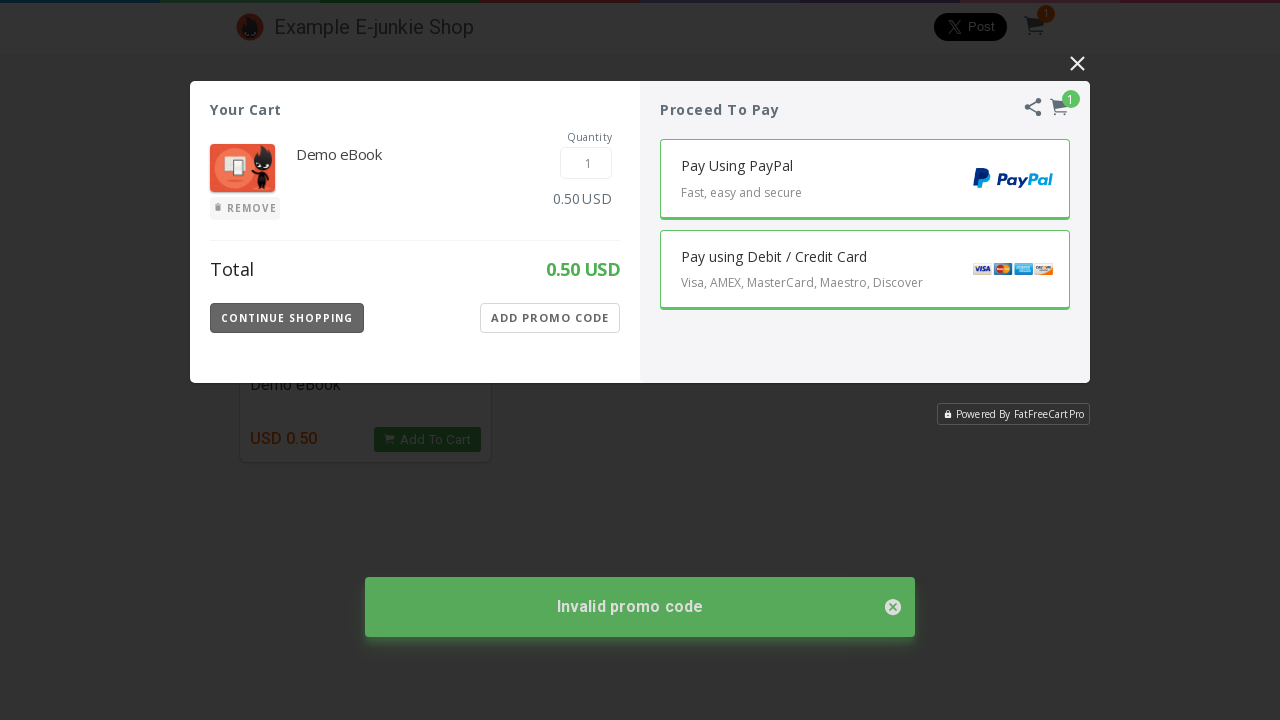

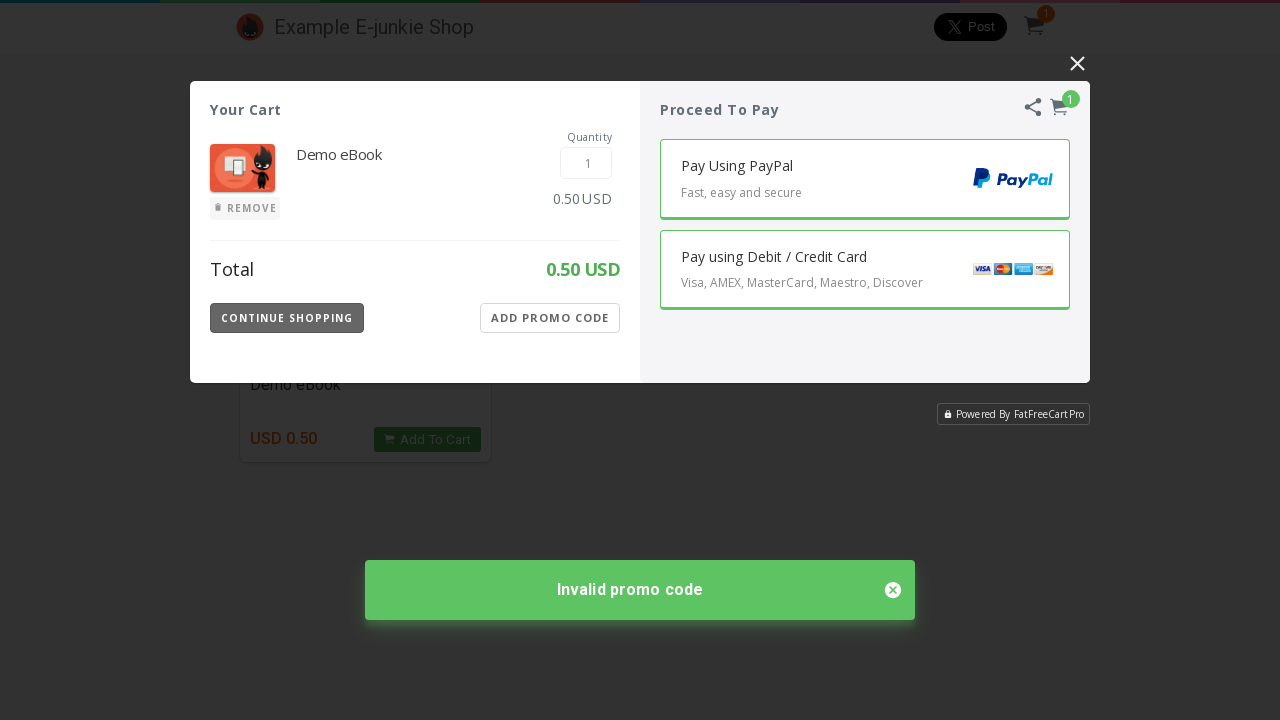